Navigates to the 99 Bottles of Beer website, clicks on the lyrics link, and reads all 100 paragraphs of song lyrics text.

Starting URL: http://www.99-bottles-of-beer.net/

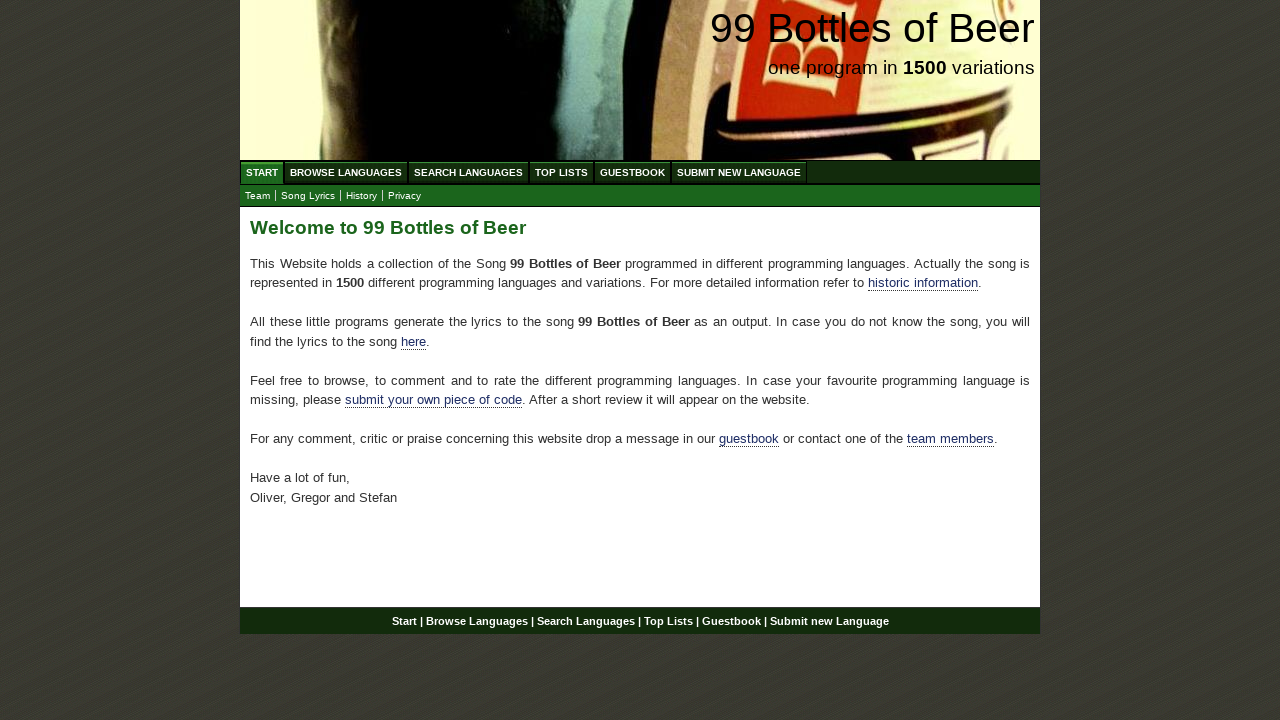

Clicked on the lyrics link in the submenu at (308, 196) on xpath=//ul[@id='submenu']/li/a[@href='lyrics.html']
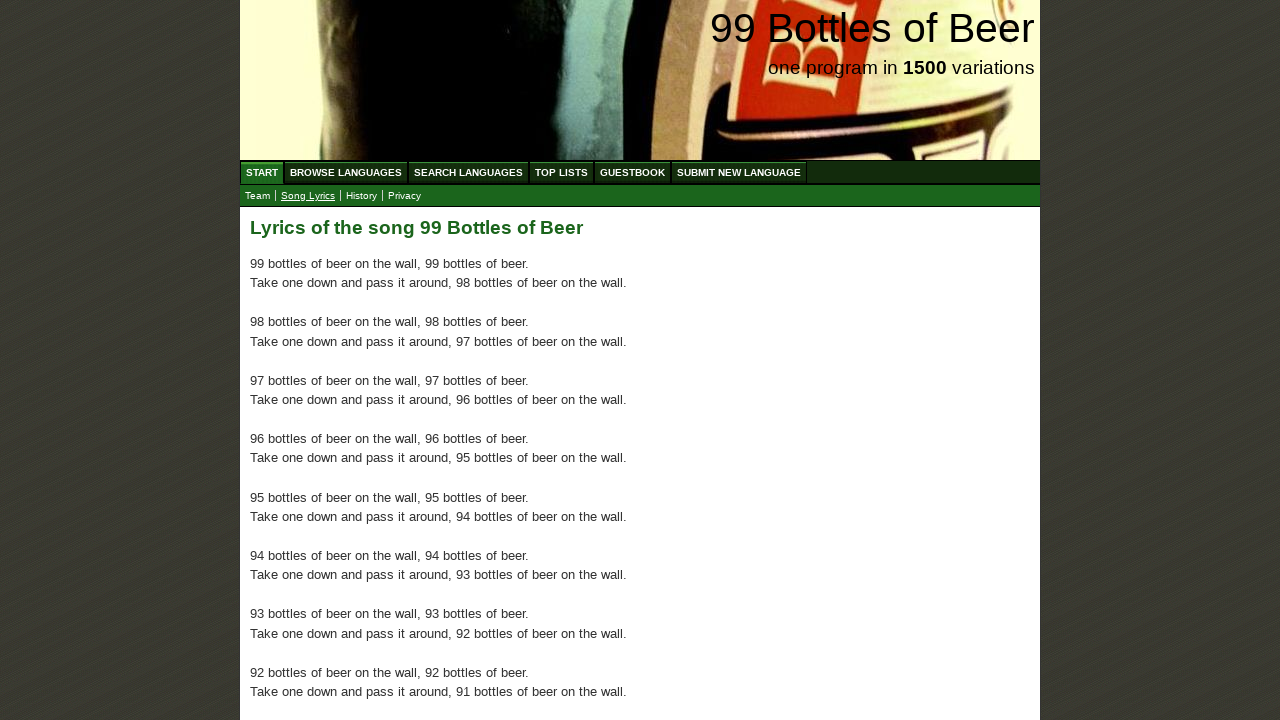

Lyrics content loaded - first paragraph is visible
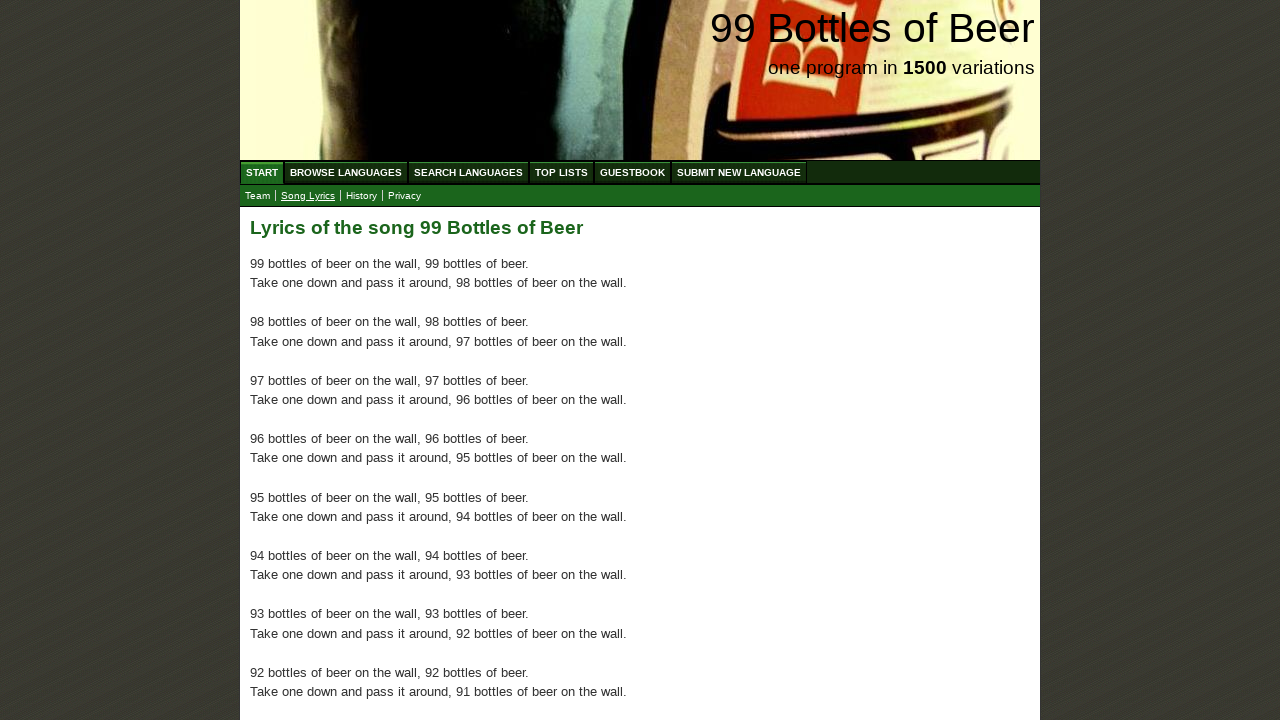

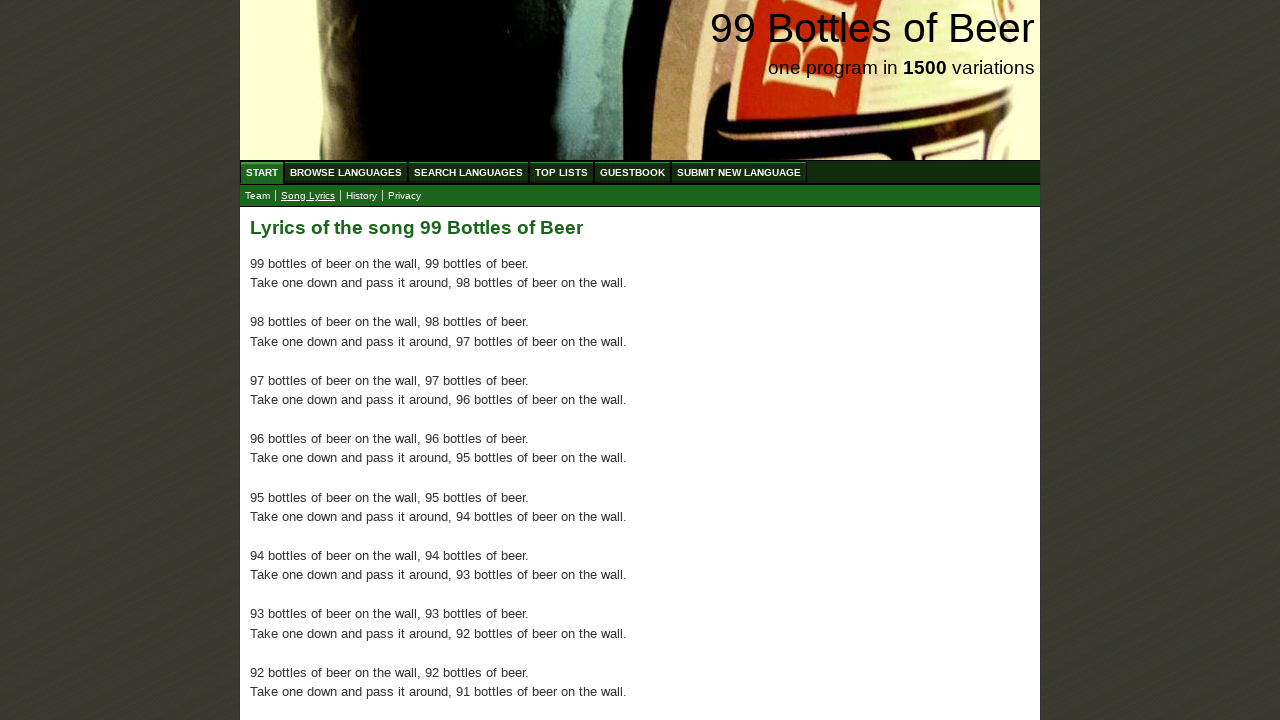